Tests dynamic loading by clicking Start button and waiting for loading indicator to disappear

Starting URL: https://automationfc.github.io/dynamic-loading/

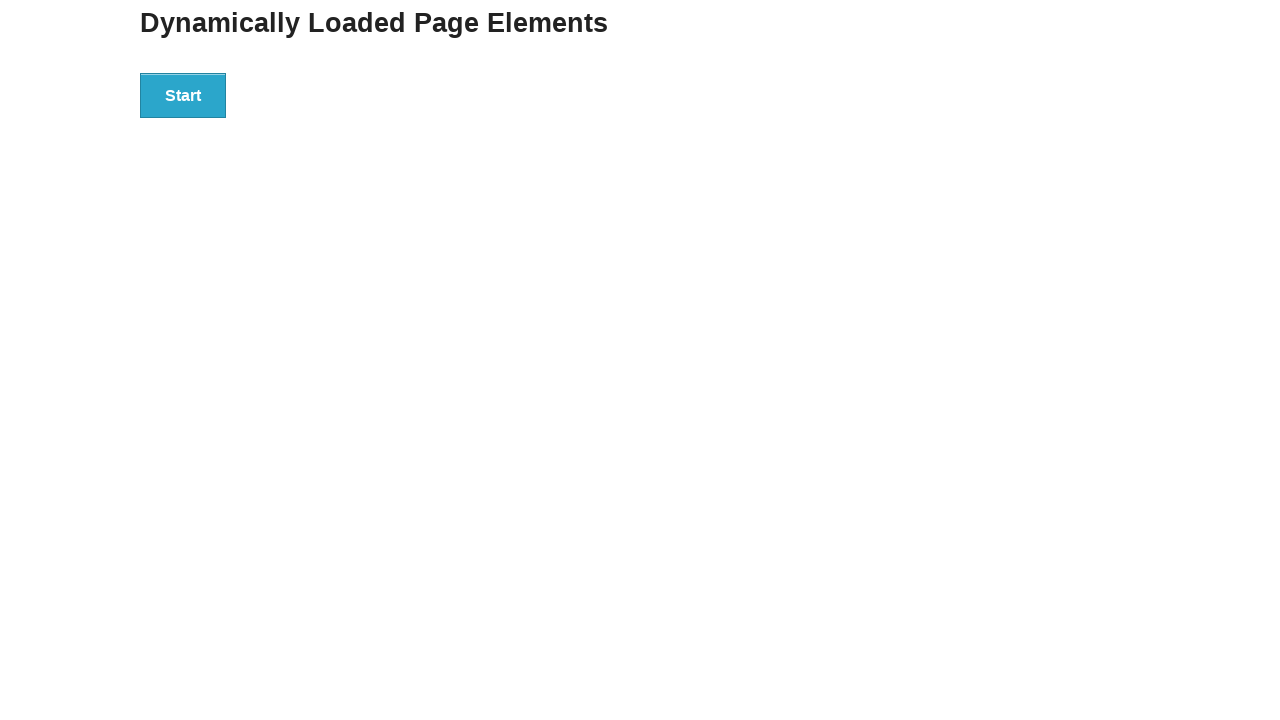

Clicked Start button to initiate dynamic loading at (183, 95) on xpath=//button[text()='Start']
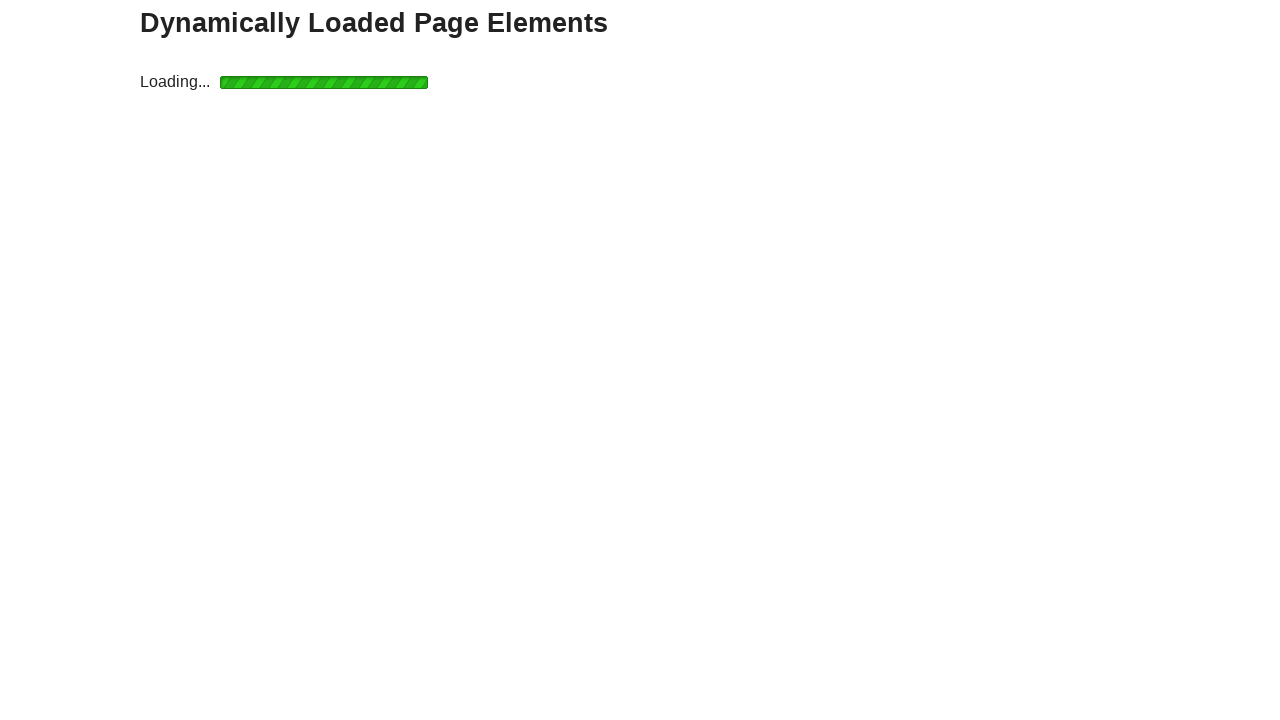

Loading indicator disappeared
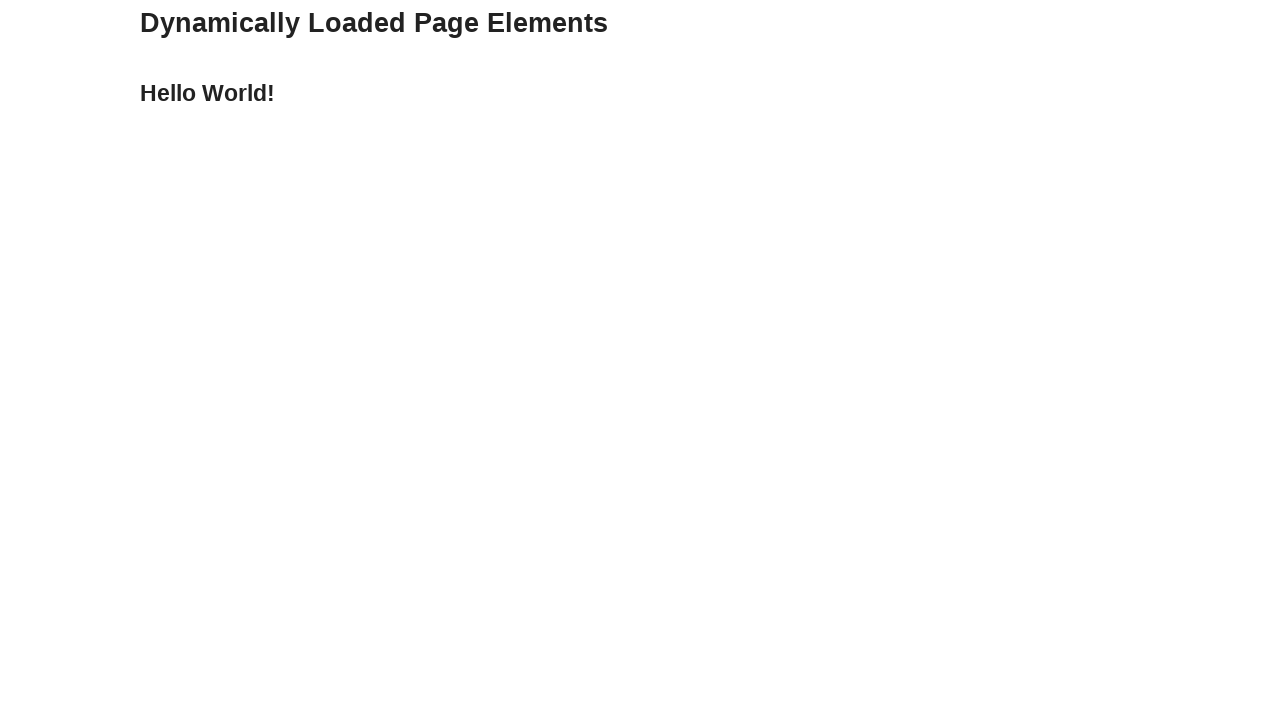

Verified 'Hello World!' text is displayed after loading completed
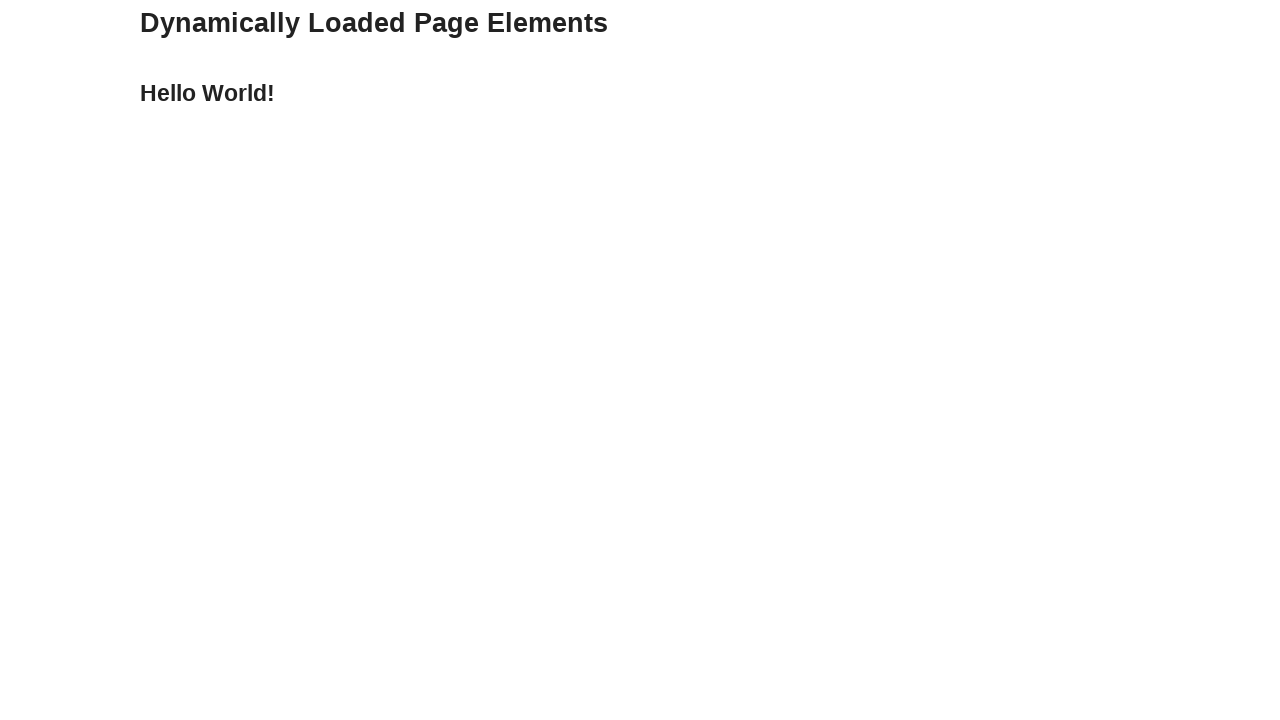

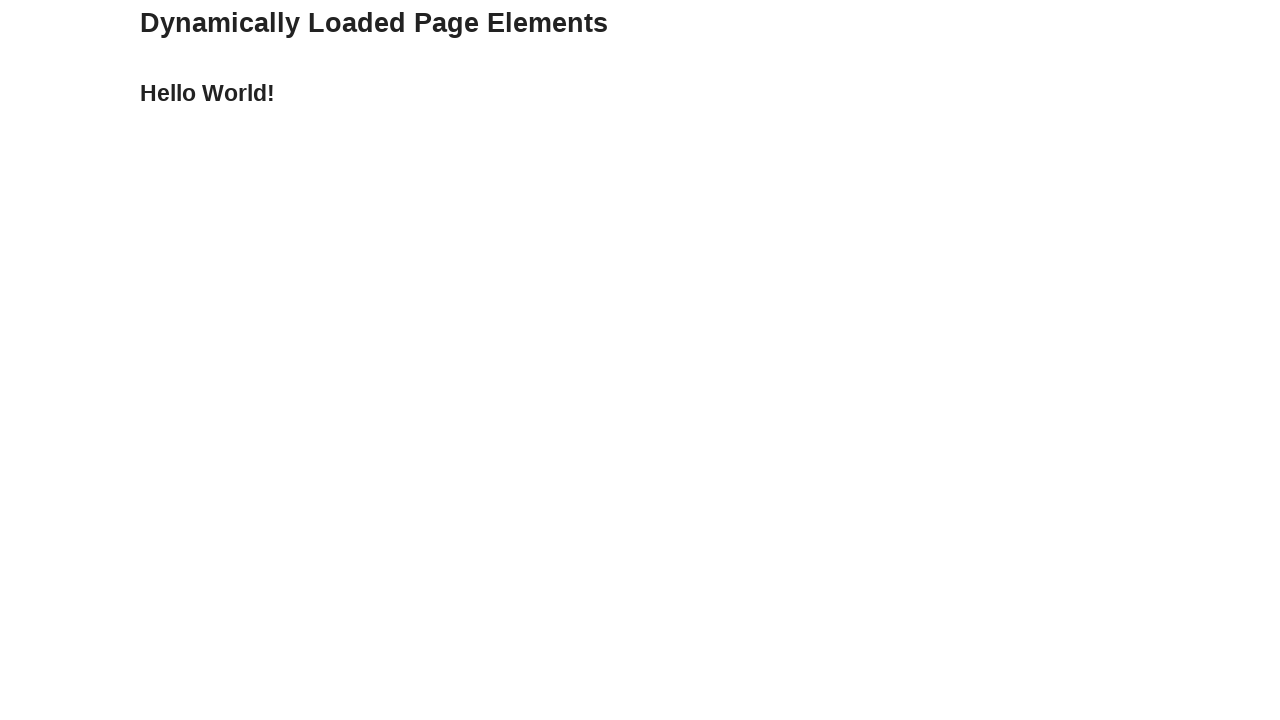